Simple navigation test that visits the Platzi homepage to verify the page loads successfully

Starting URL: https://platzi.com/home

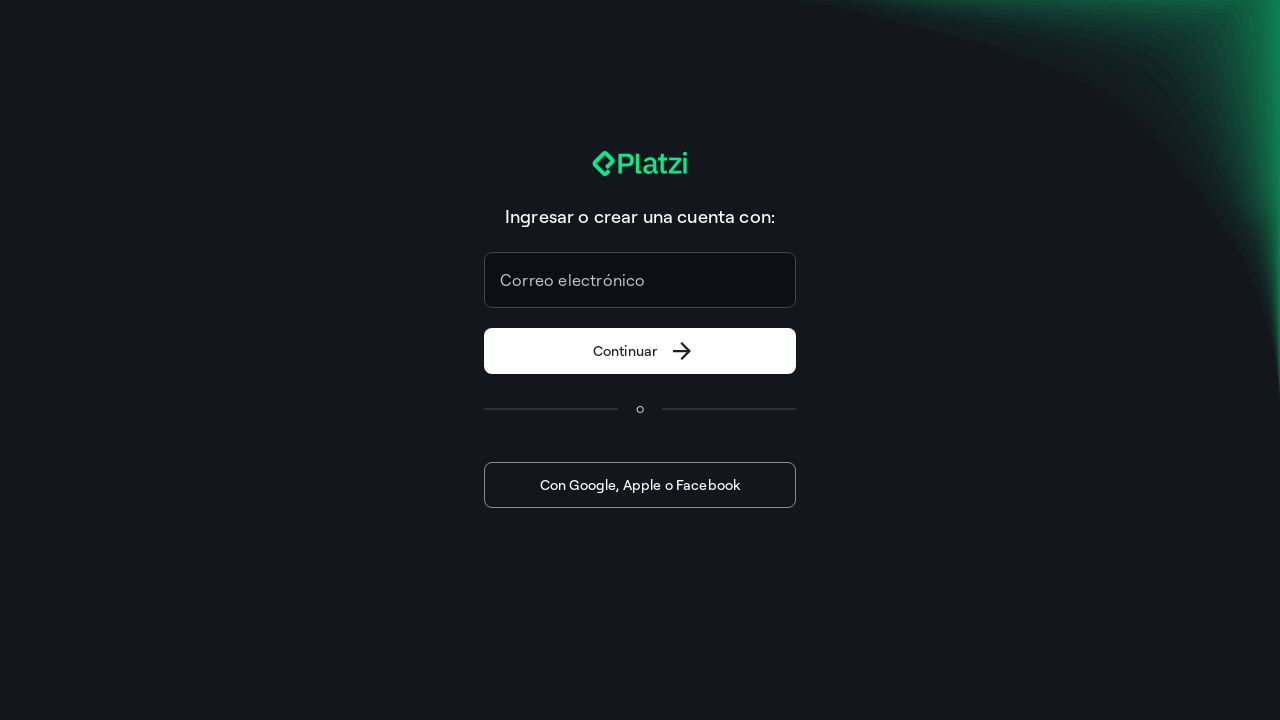

Navigated to Platzi homepage
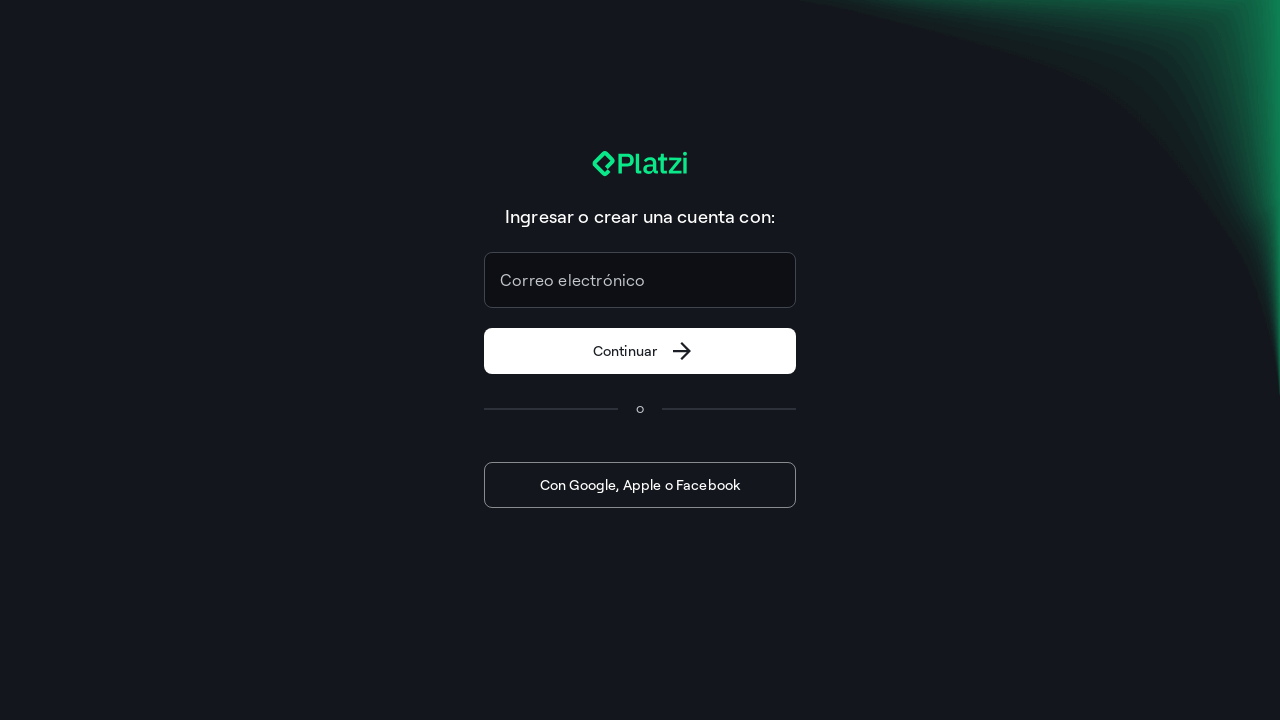

Page DOM content fully loaded
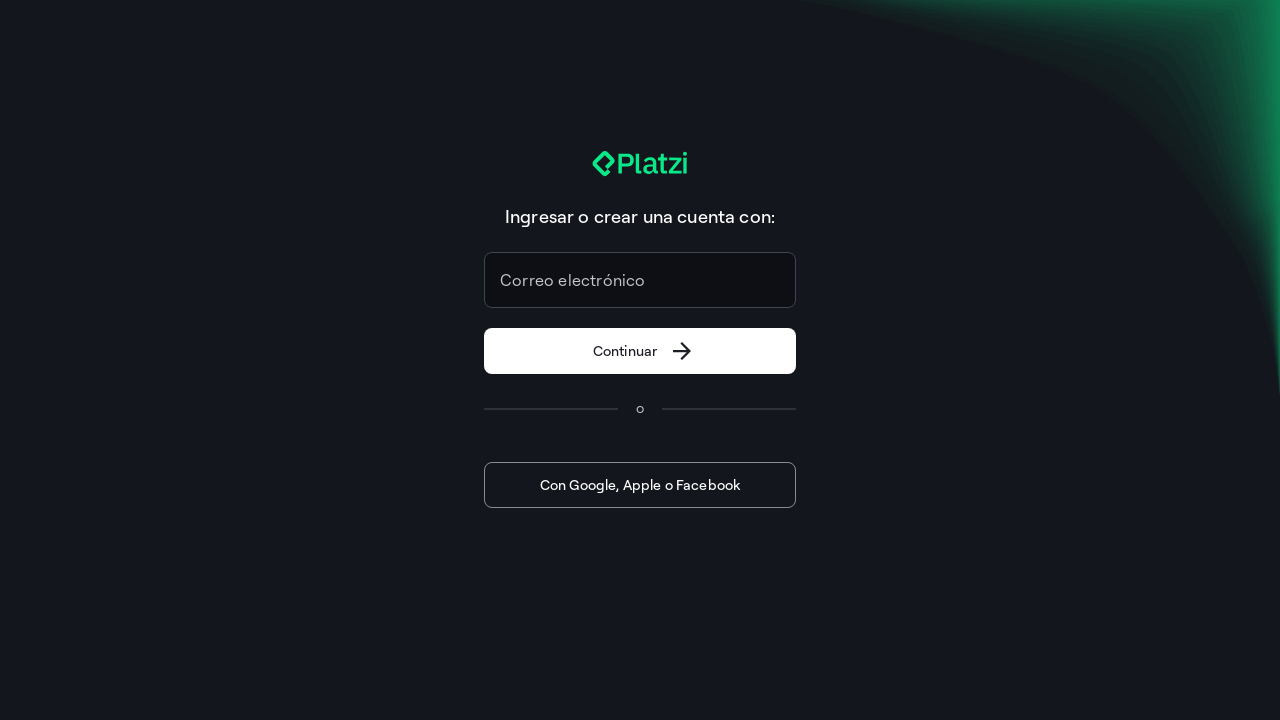

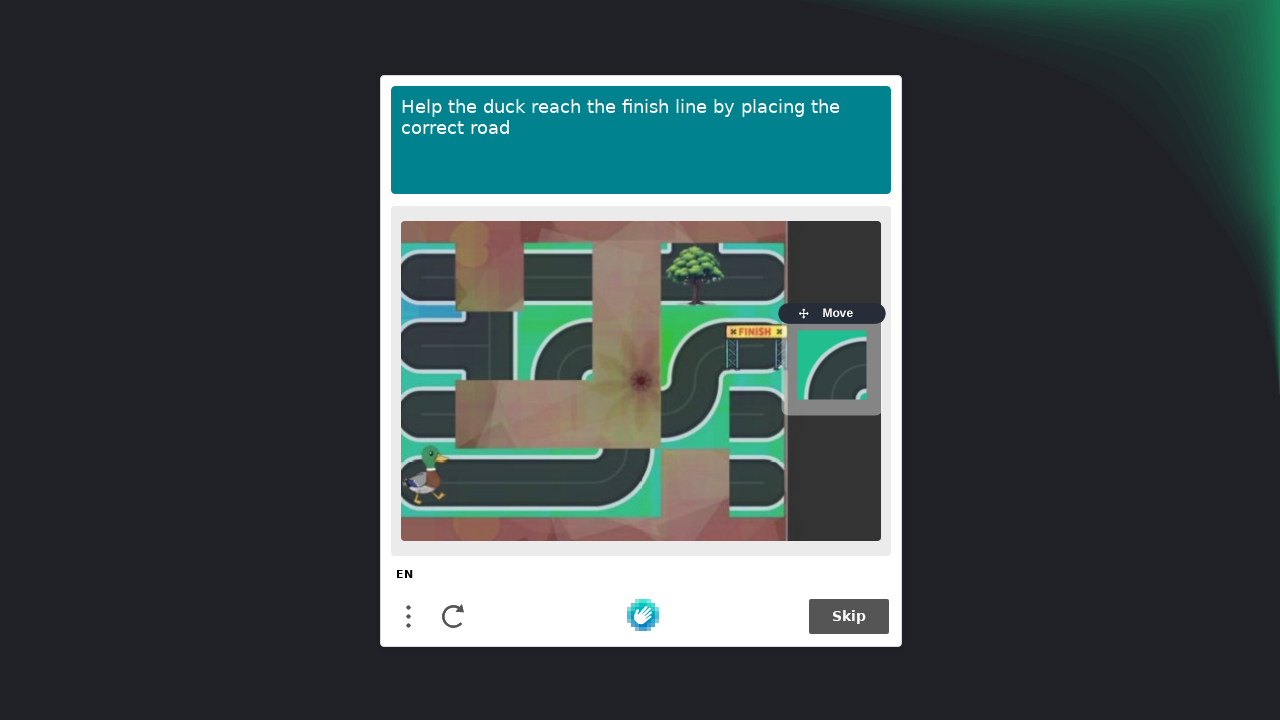